Tests locating and clicking a button element using getByRole selector

Starting URL: https://bonigarcia.dev/selenium-webdriver-java/web-form.html

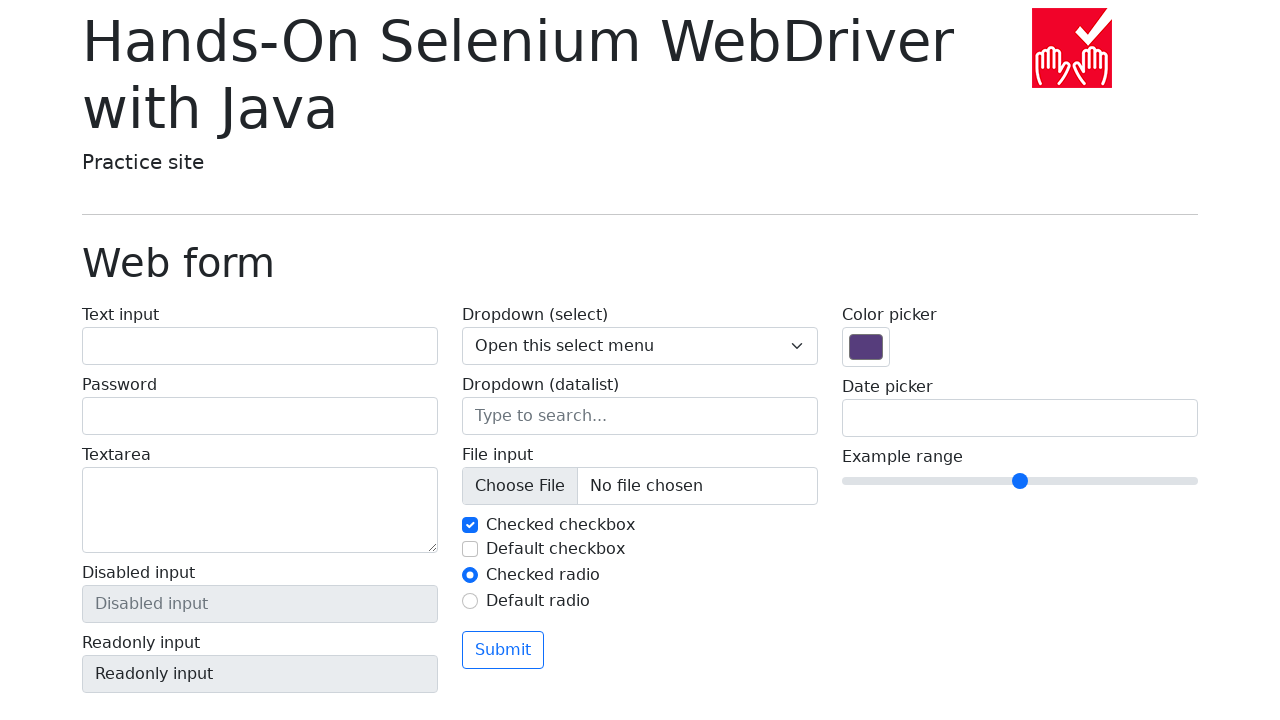

Clicked the Submit button using getByRole selector at (503, 650) on internal:role=button[name="Submit"i]
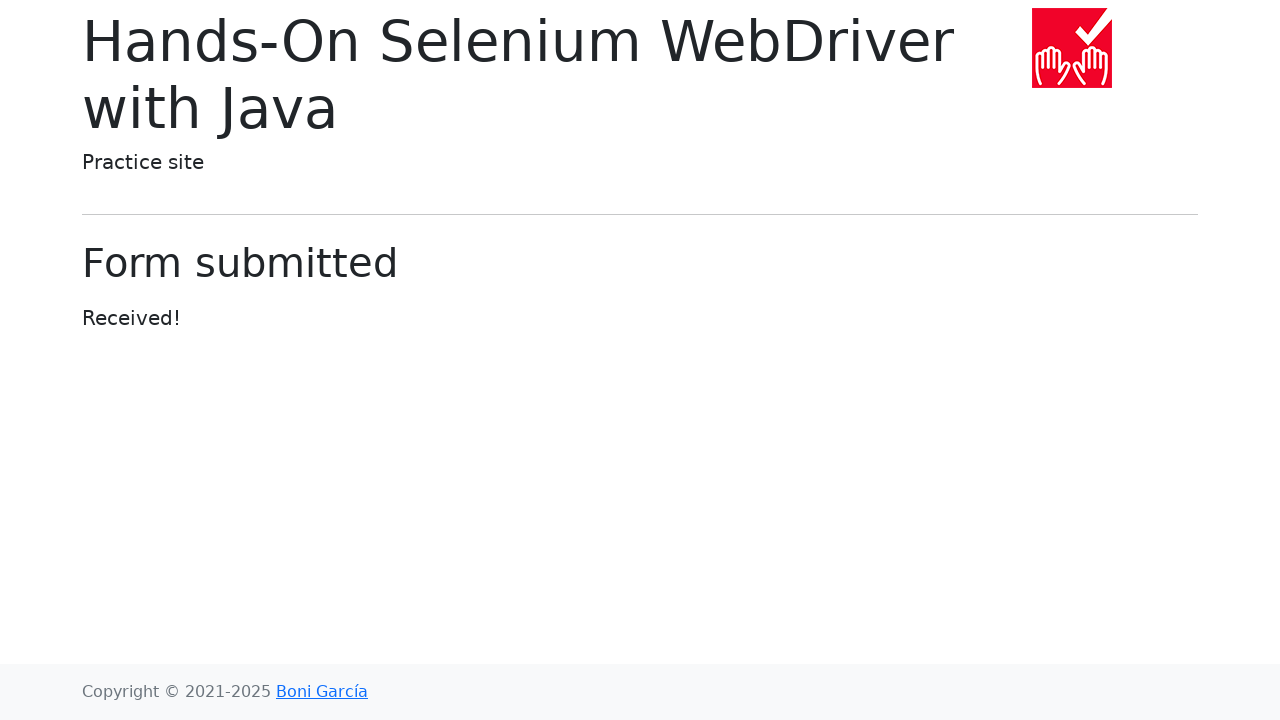

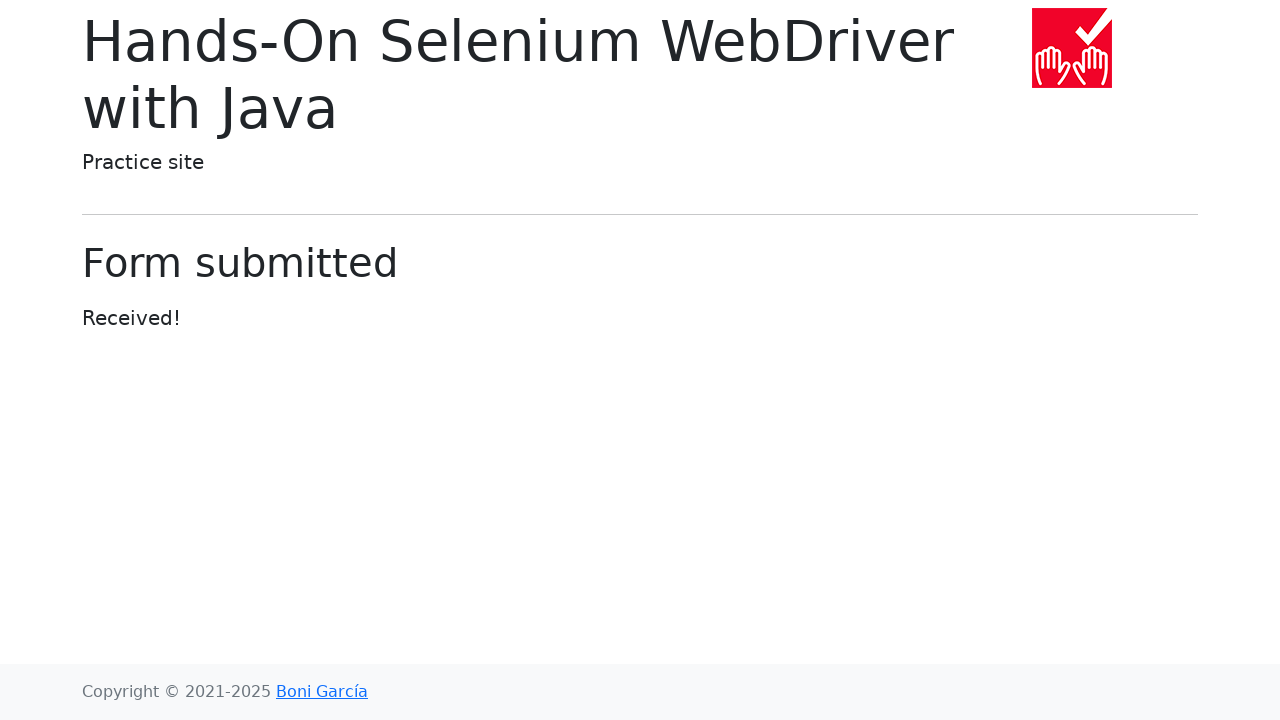